Tests drag and drop functionality by dragging source element by specific pixel offset coordinates

Starting URL: https://jqueryui.com/droppable/

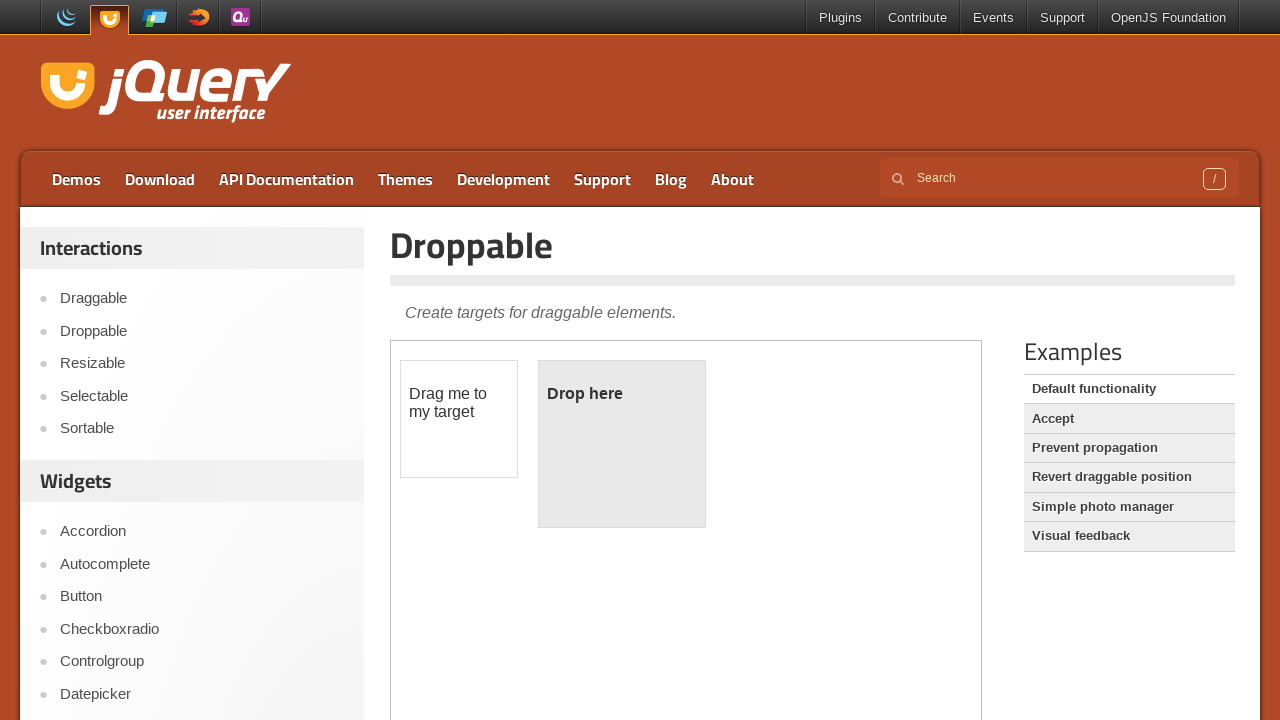

Located iframe containing draggable elements
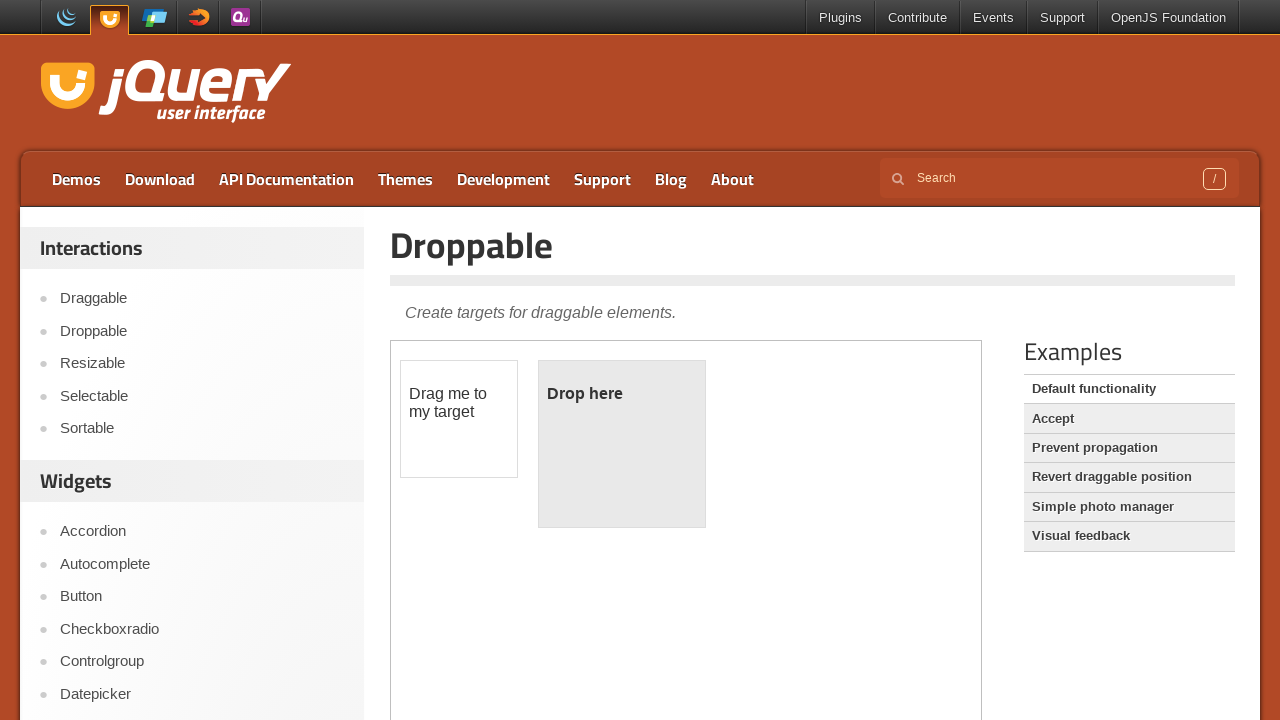

Located draggable source element
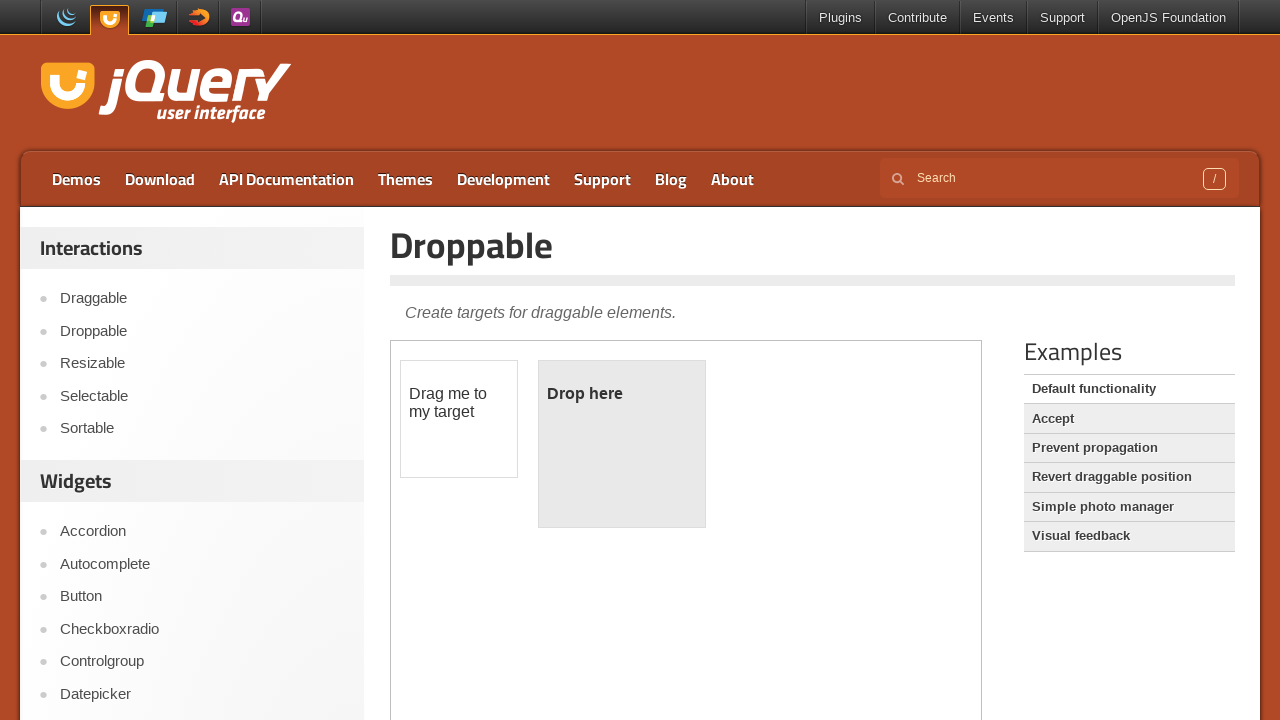

Retrieved source element's bounding box
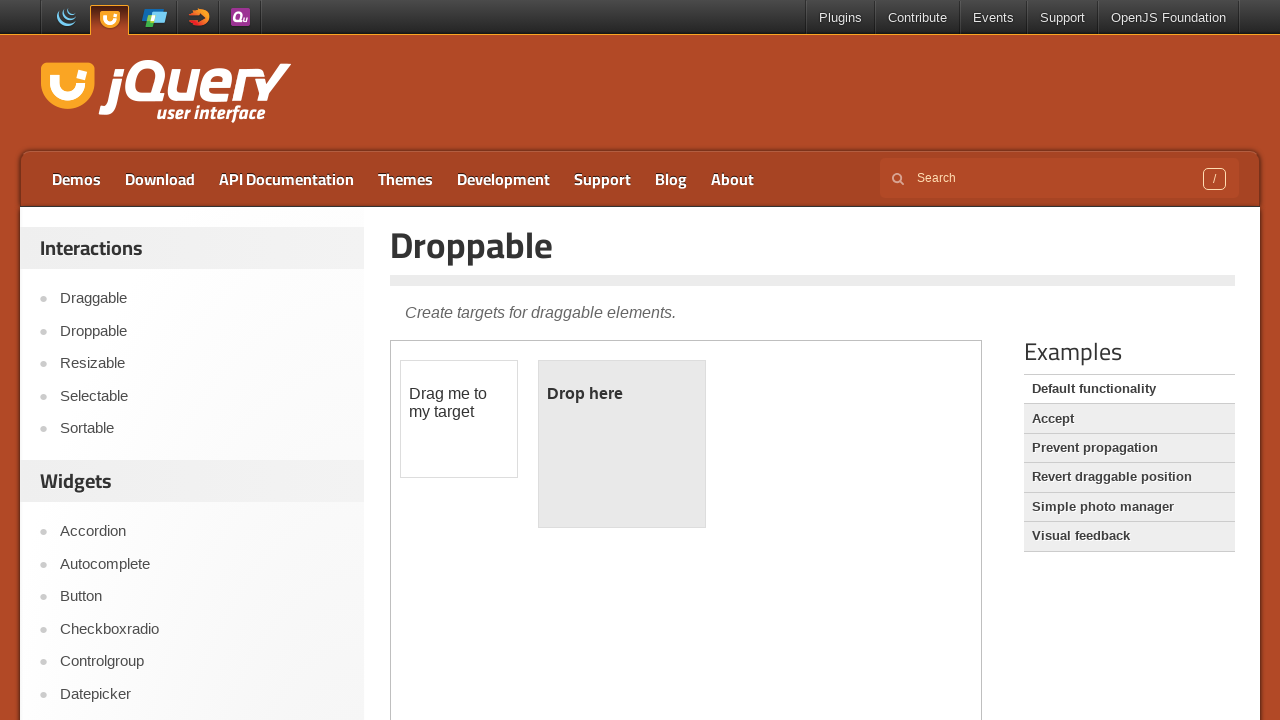

Moved mouse to center of source element at (459, 419)
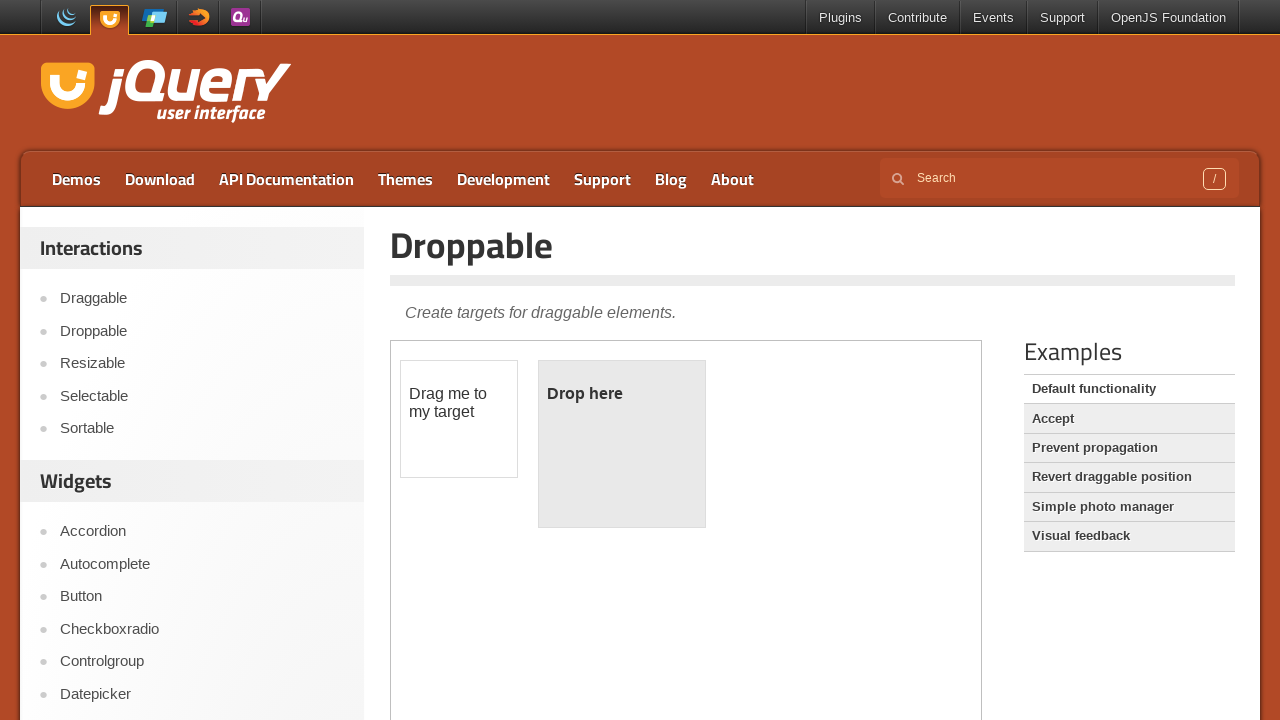

Pressed mouse button down to start drag at (459, 419)
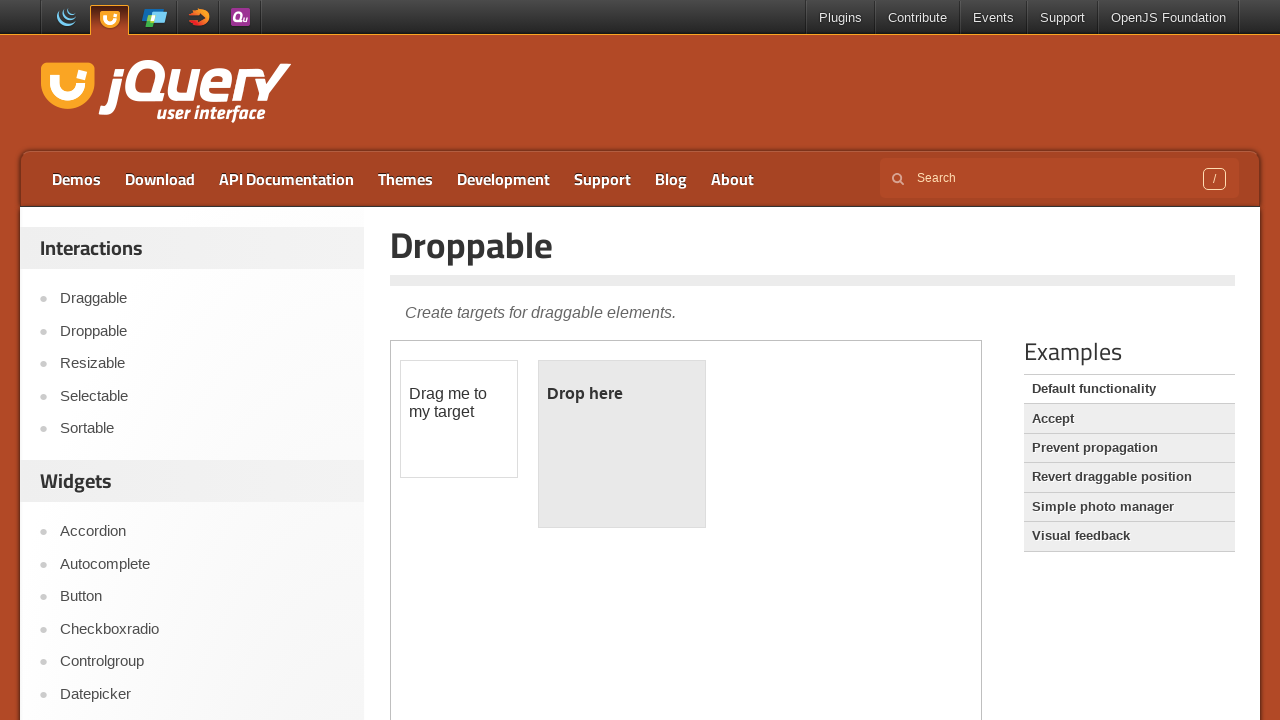

Dragged source element by 160px horizontally and 30px vertically at (619, 449)
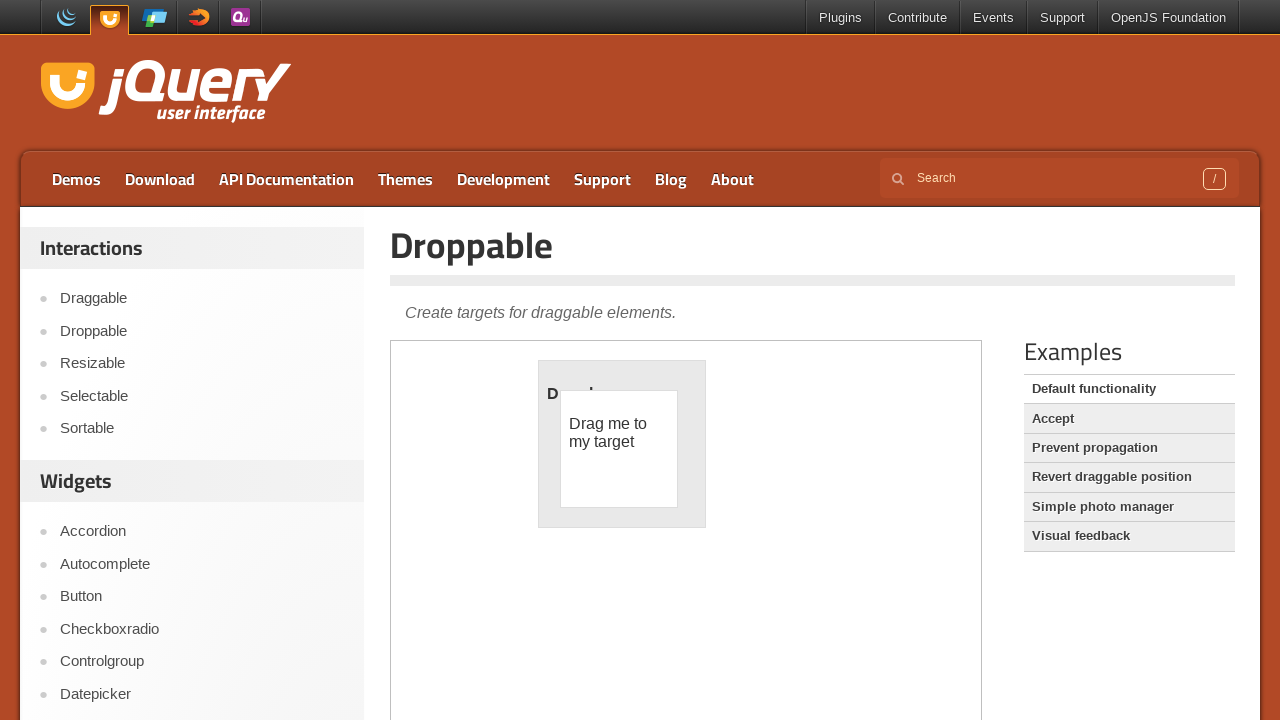

Released mouse button to complete drag and drop at (619, 449)
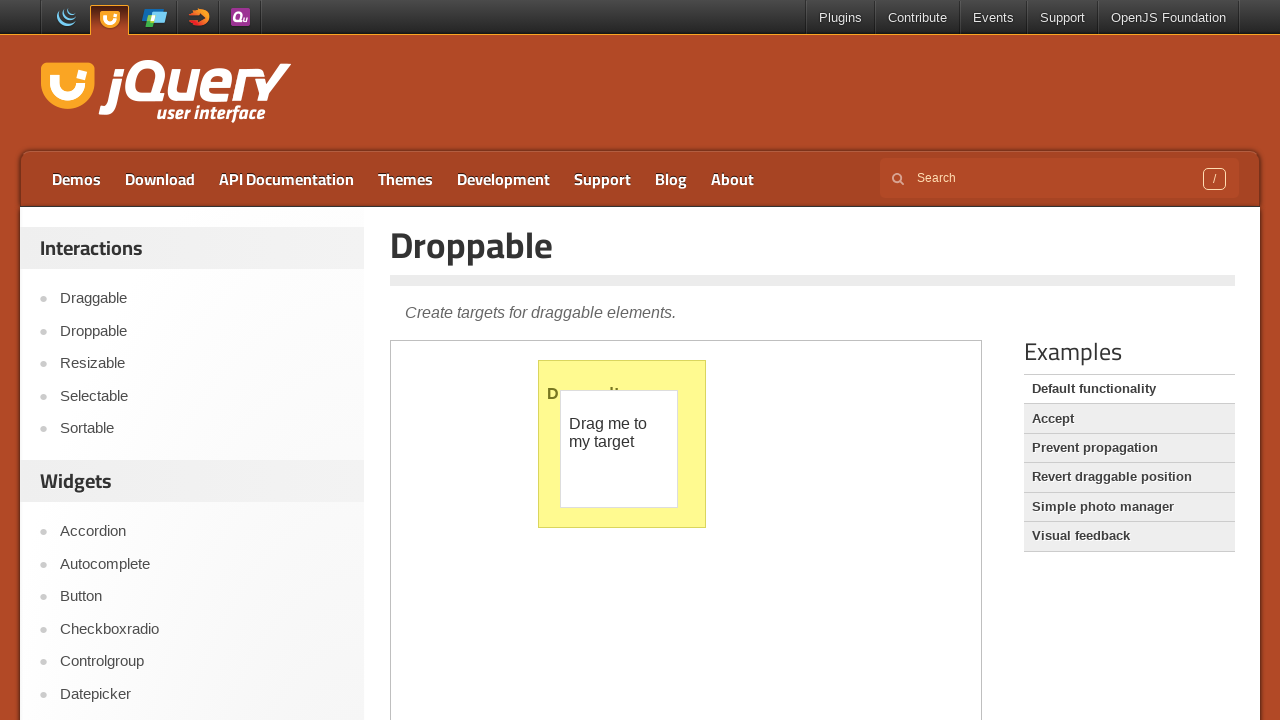

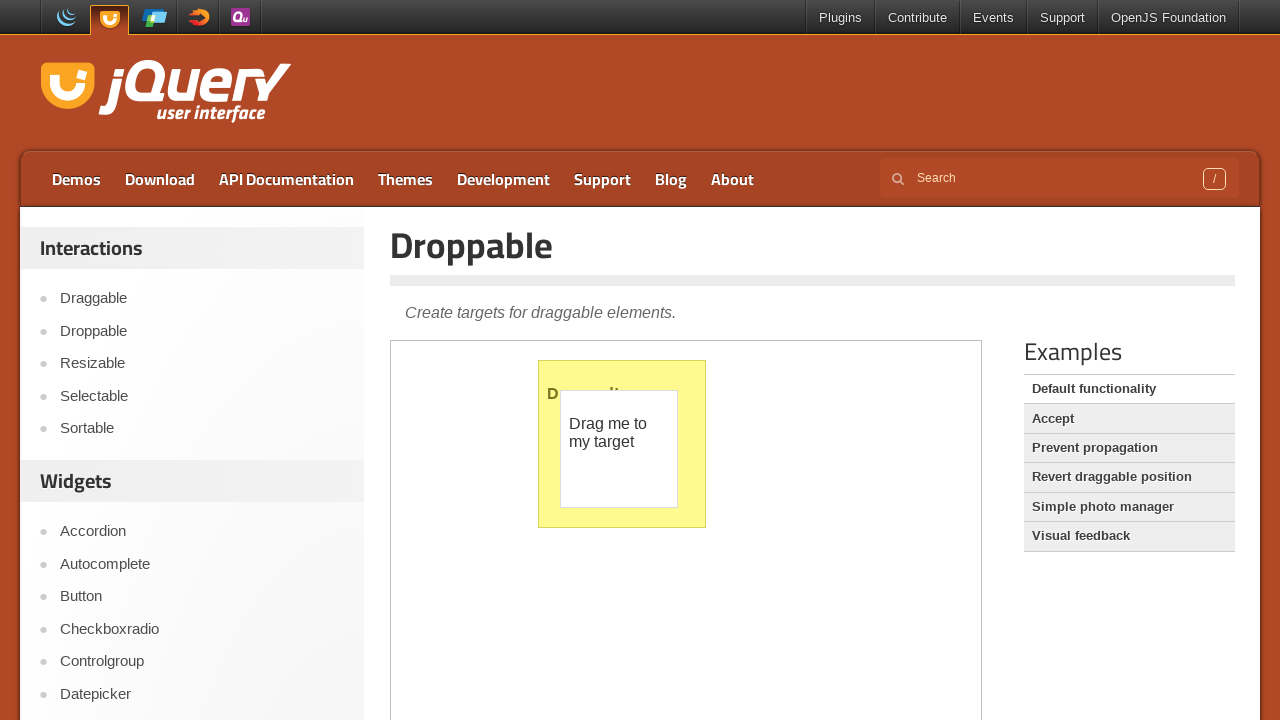